Tests handling of a JavaScript confirmation alert by clicking a button that triggers the alert and then accepting it

Starting URL: https://demoqa.com/alerts

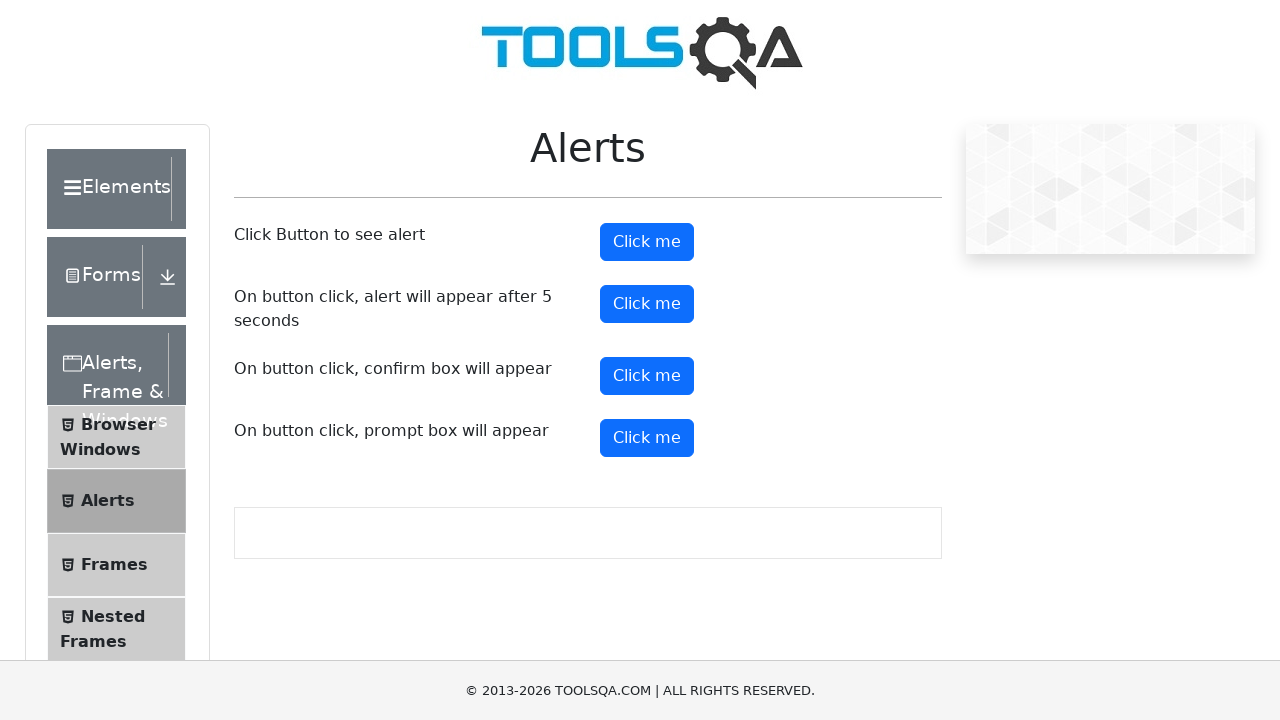

Clicked confirm button to trigger confirmation alert at (647, 376) on #confirmButton
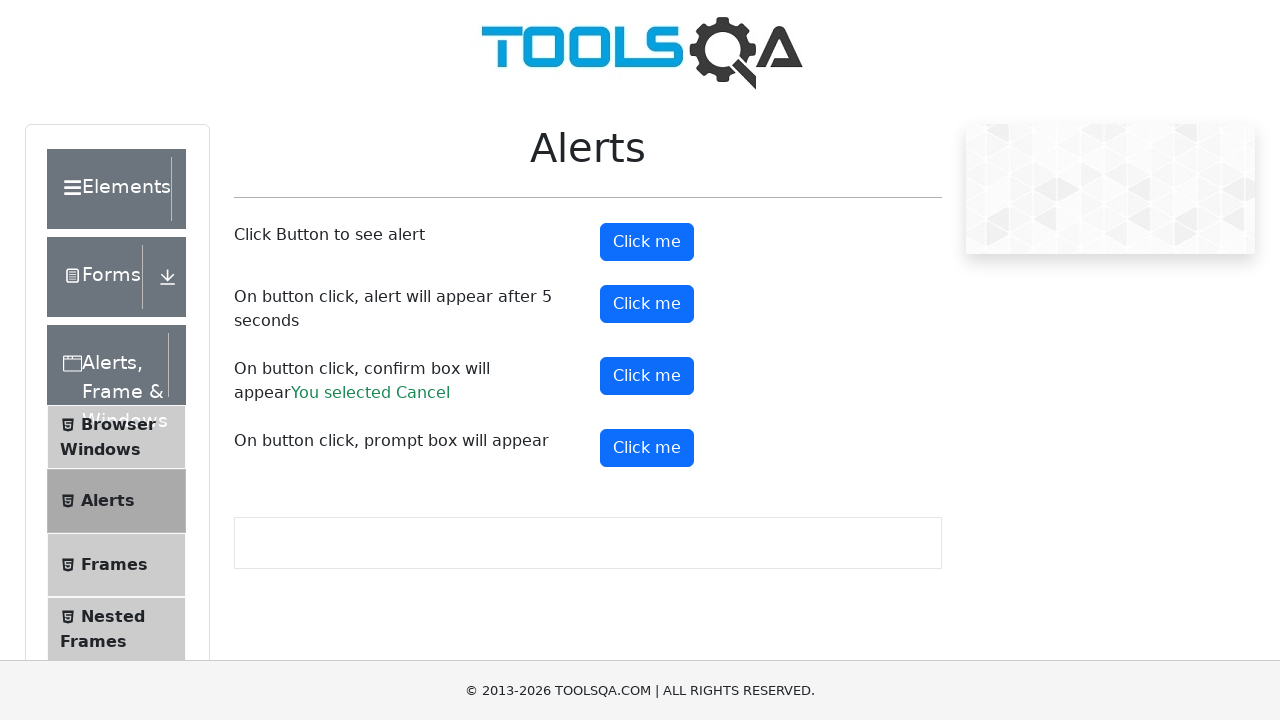

Registered dialog handler to accept confirmation alerts
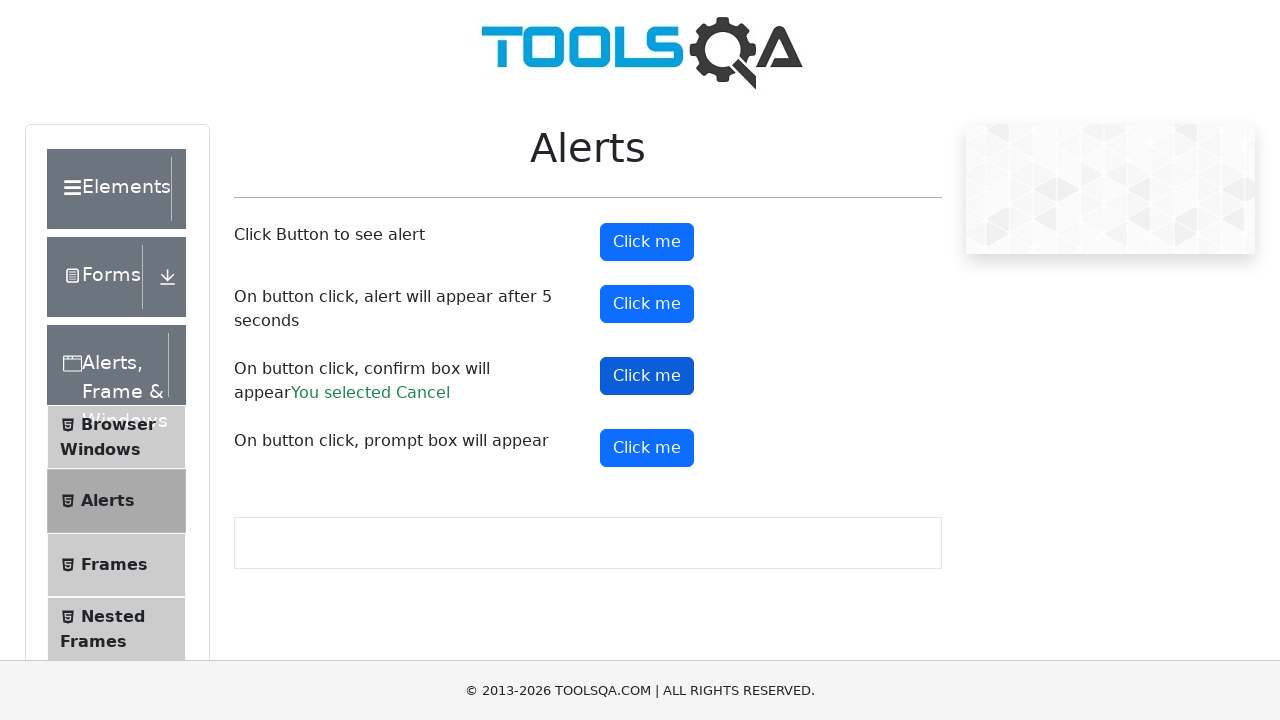

Re-registered dialog handler with accept function
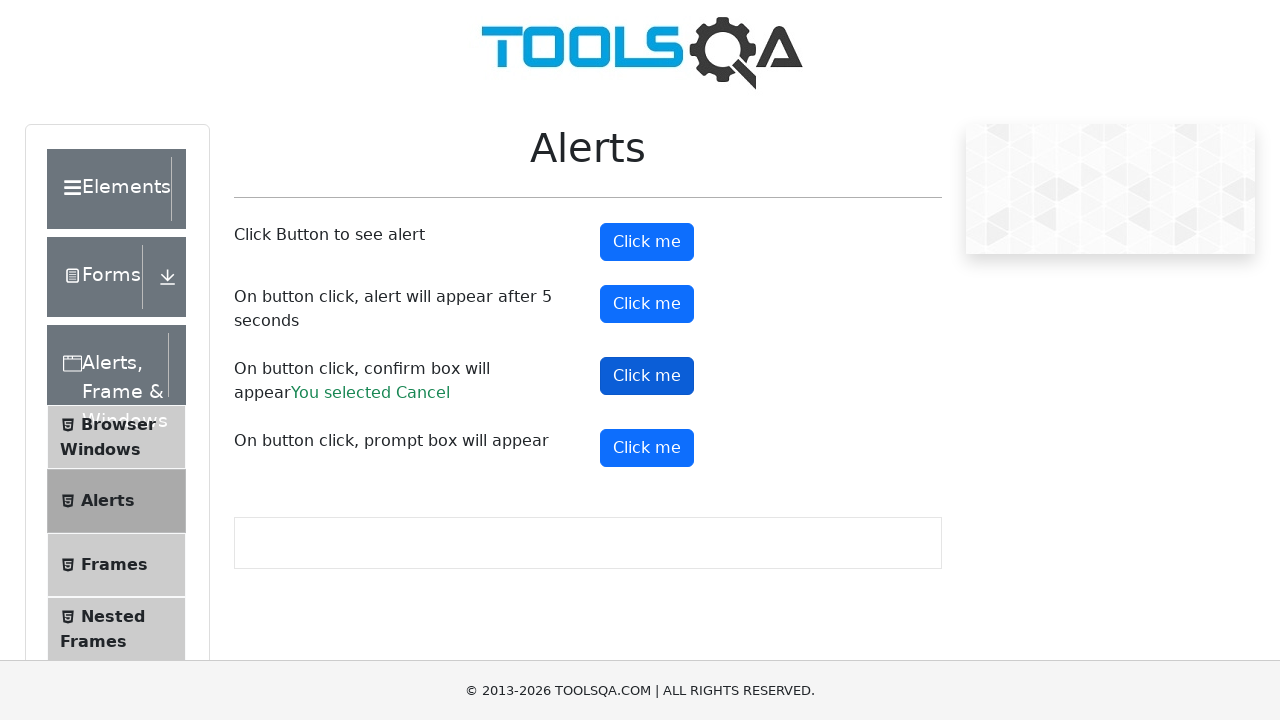

Clicked confirm button again to trigger confirmation alert at (647, 376) on #confirmButton
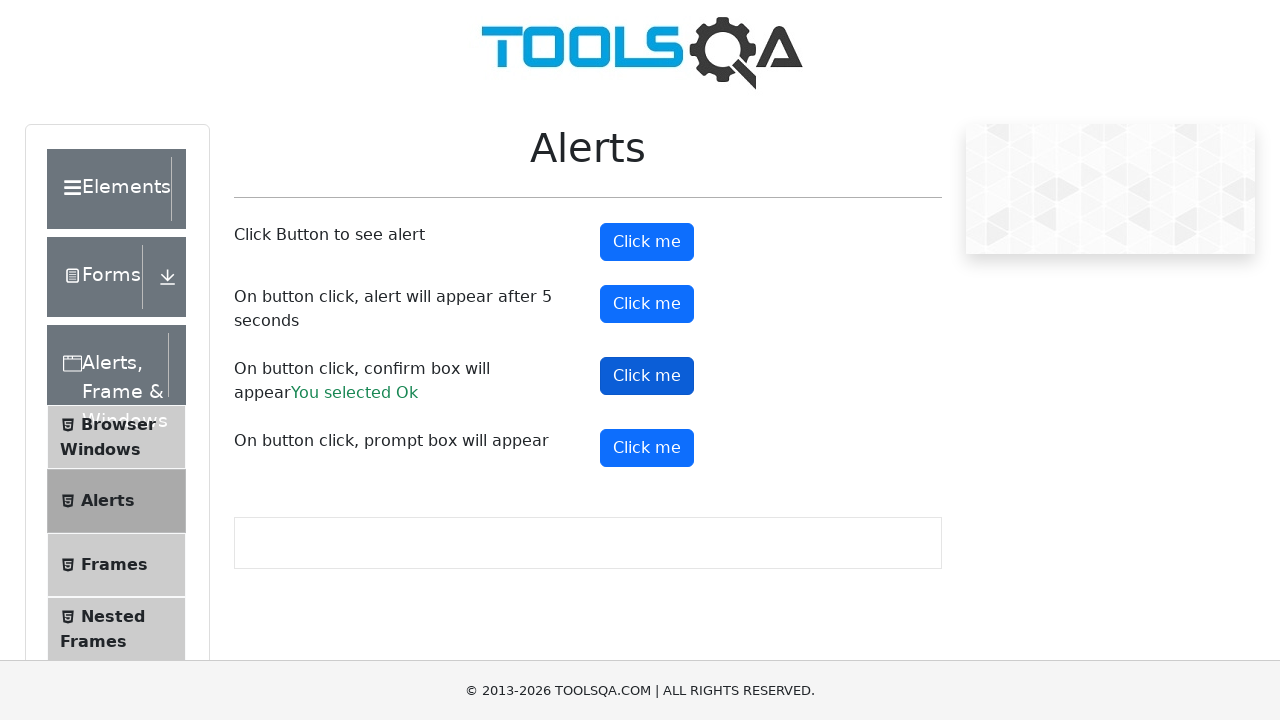

Confirmed that result text appeared after accepting the alert
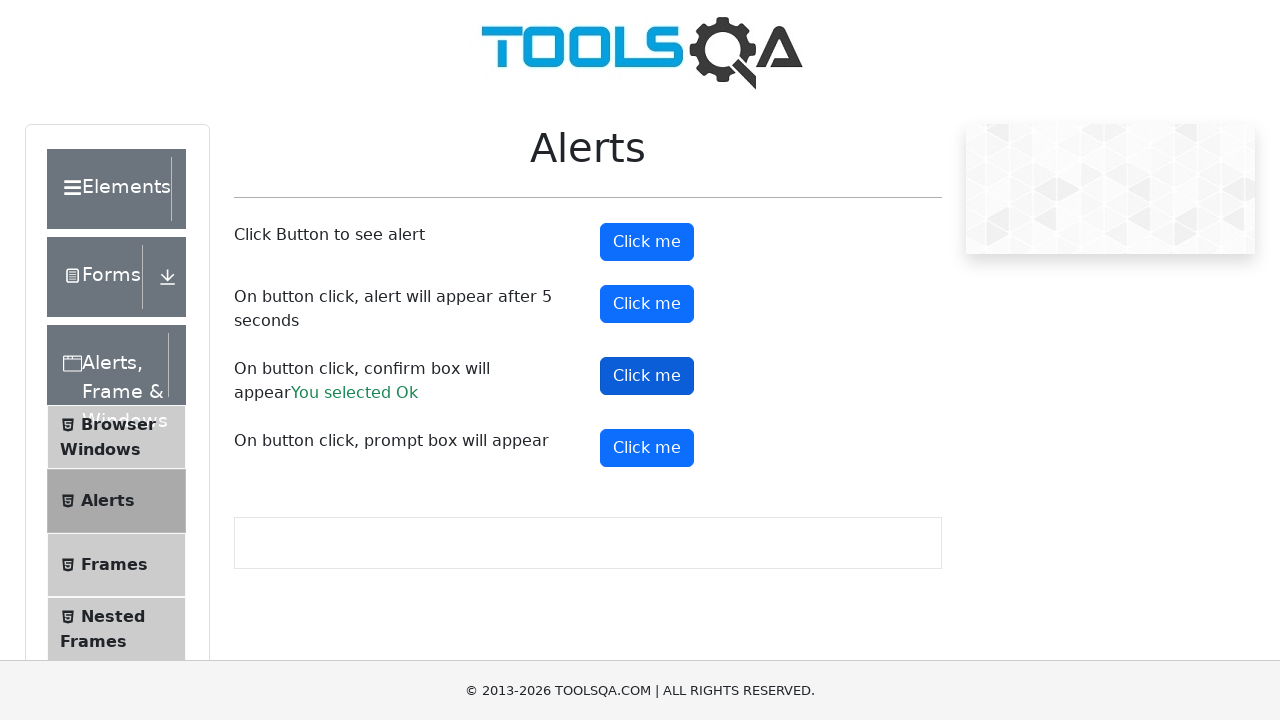

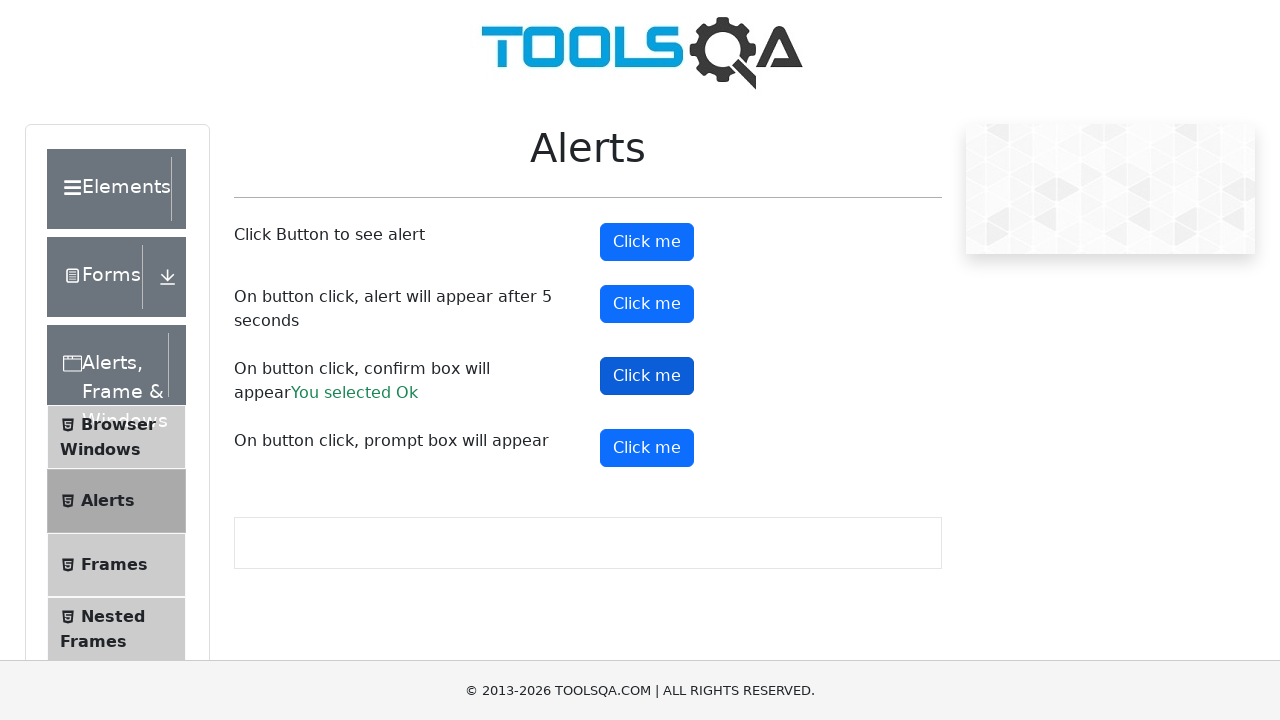